Tests different click interactions on a demo page including dynamic click and double click, verifying that appropriate confirmation messages are displayed after each action.

Starting URL: https://demoqa.com/buttons

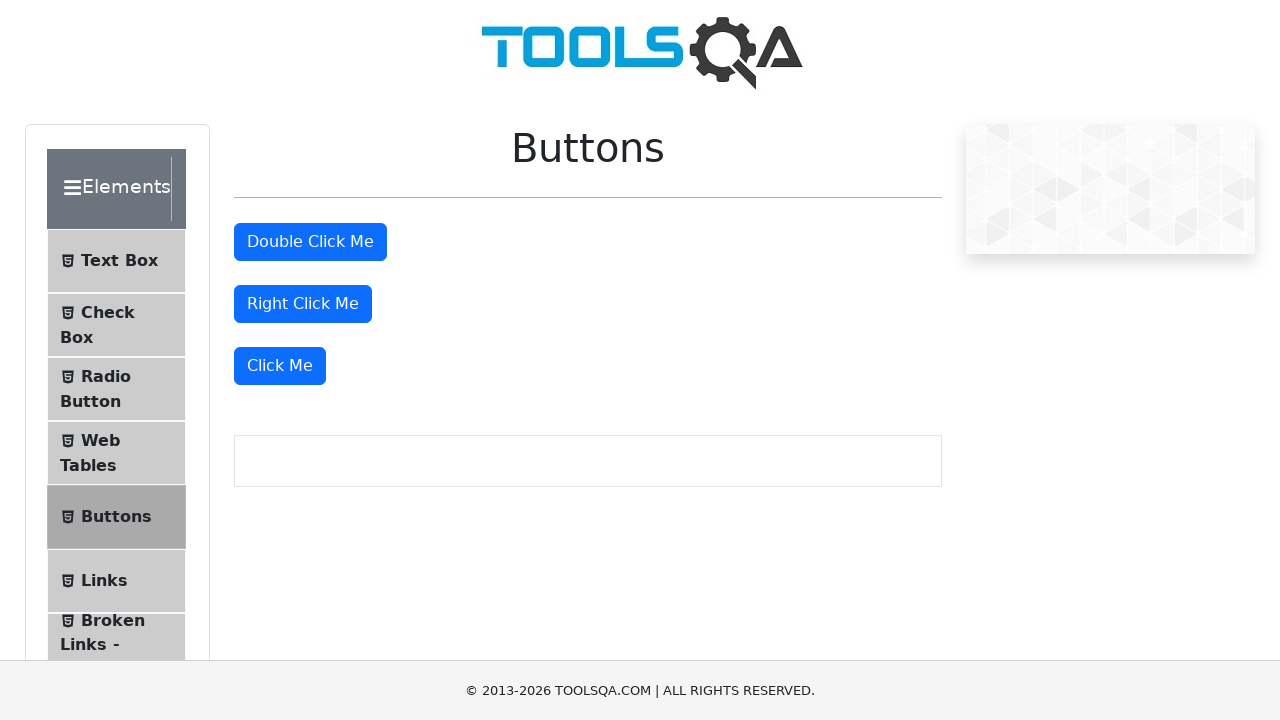

Set viewport size to 1800x1200
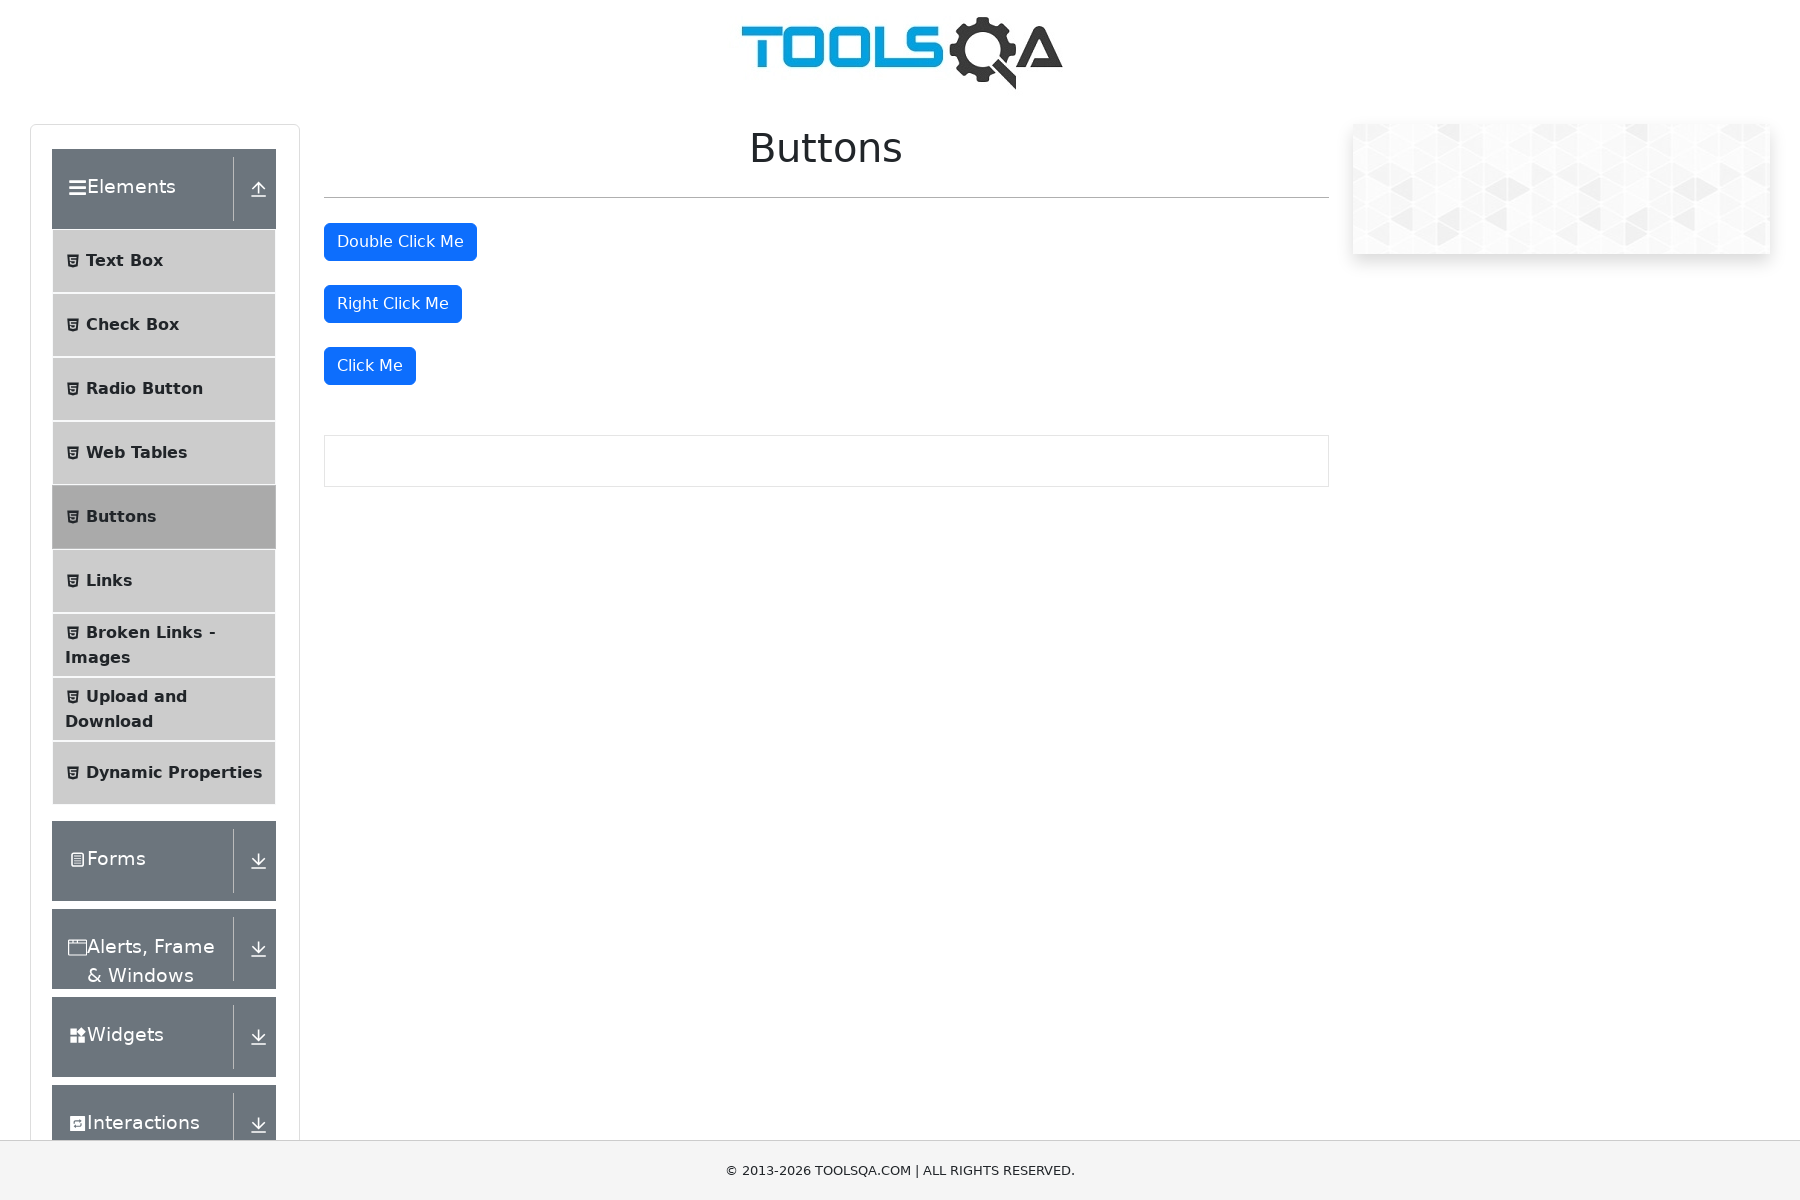

Clicked the third 'Click Me' button for dynamic click at (370, 366) on text=Click Me >> nth=2
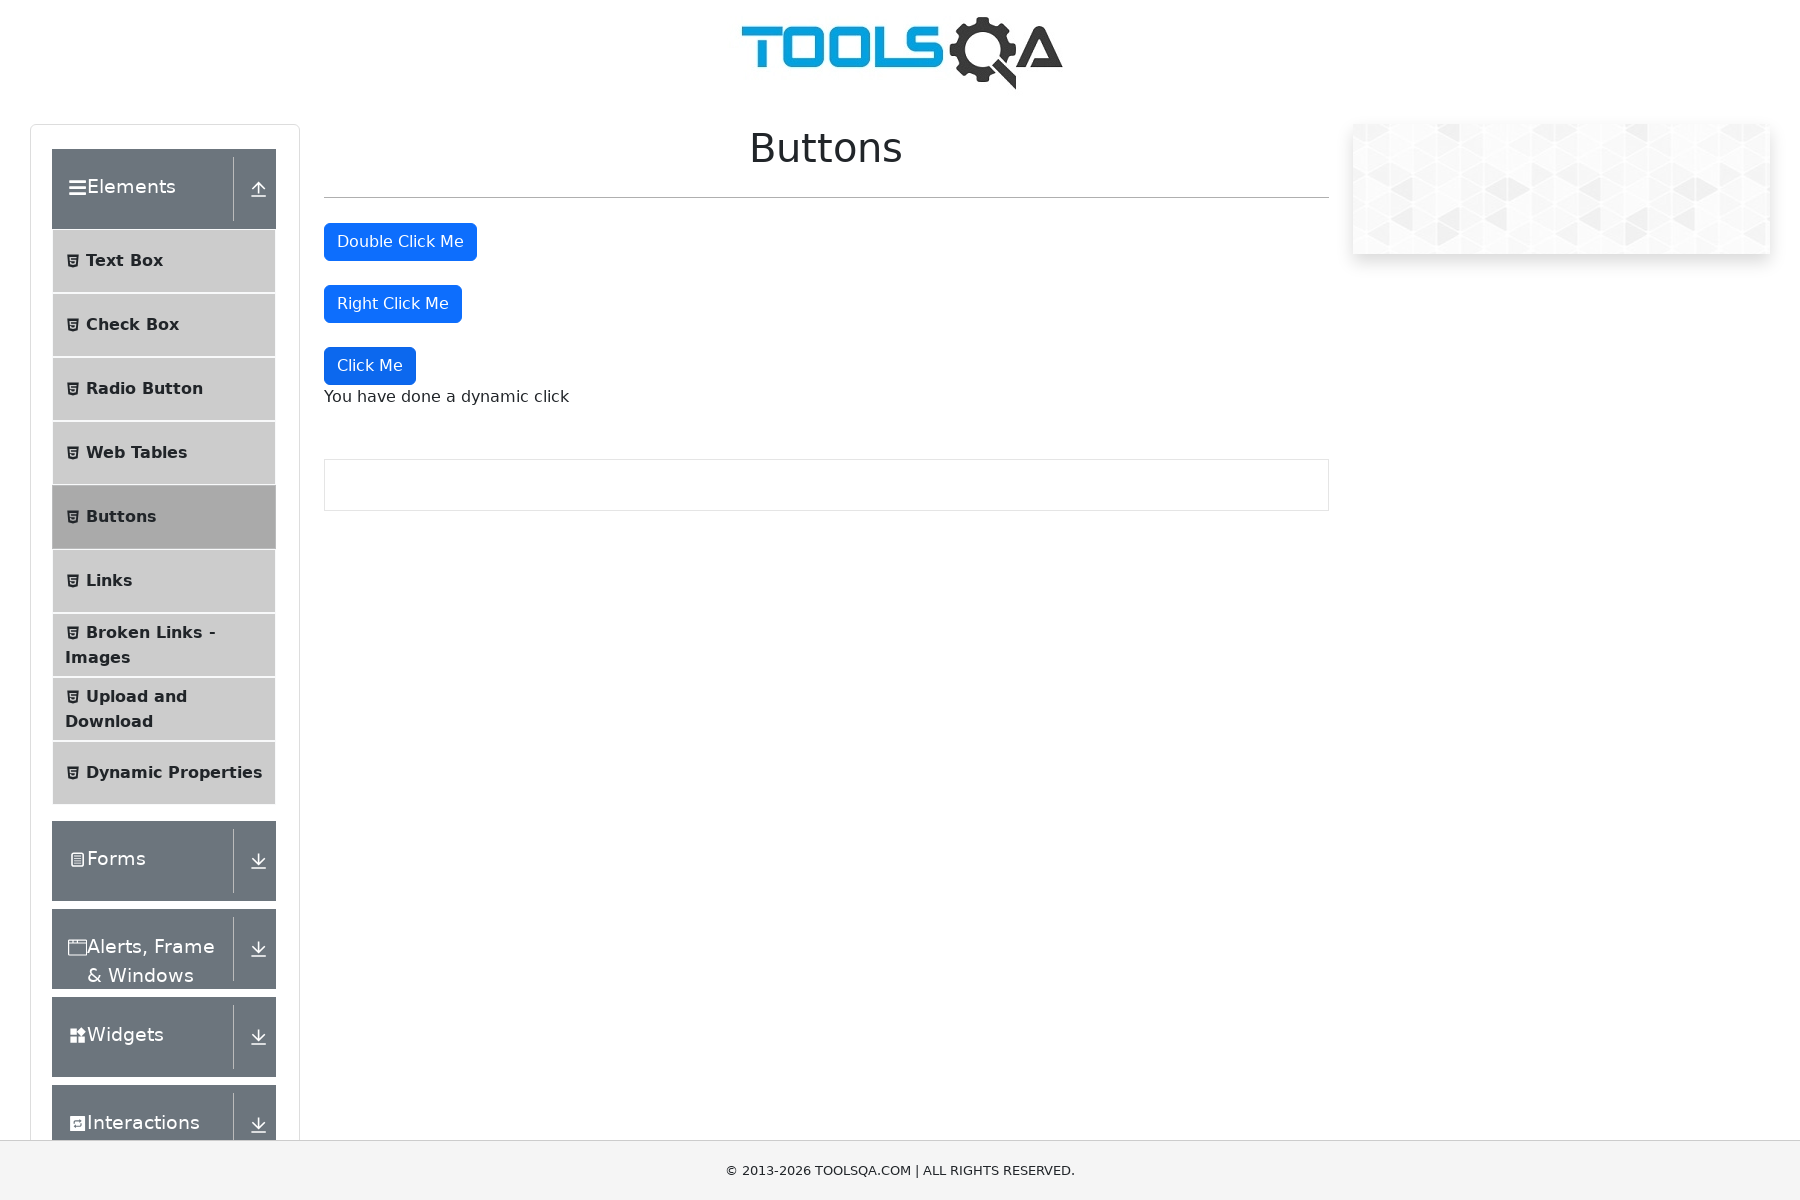

Verified dynamic click confirmation message appeared
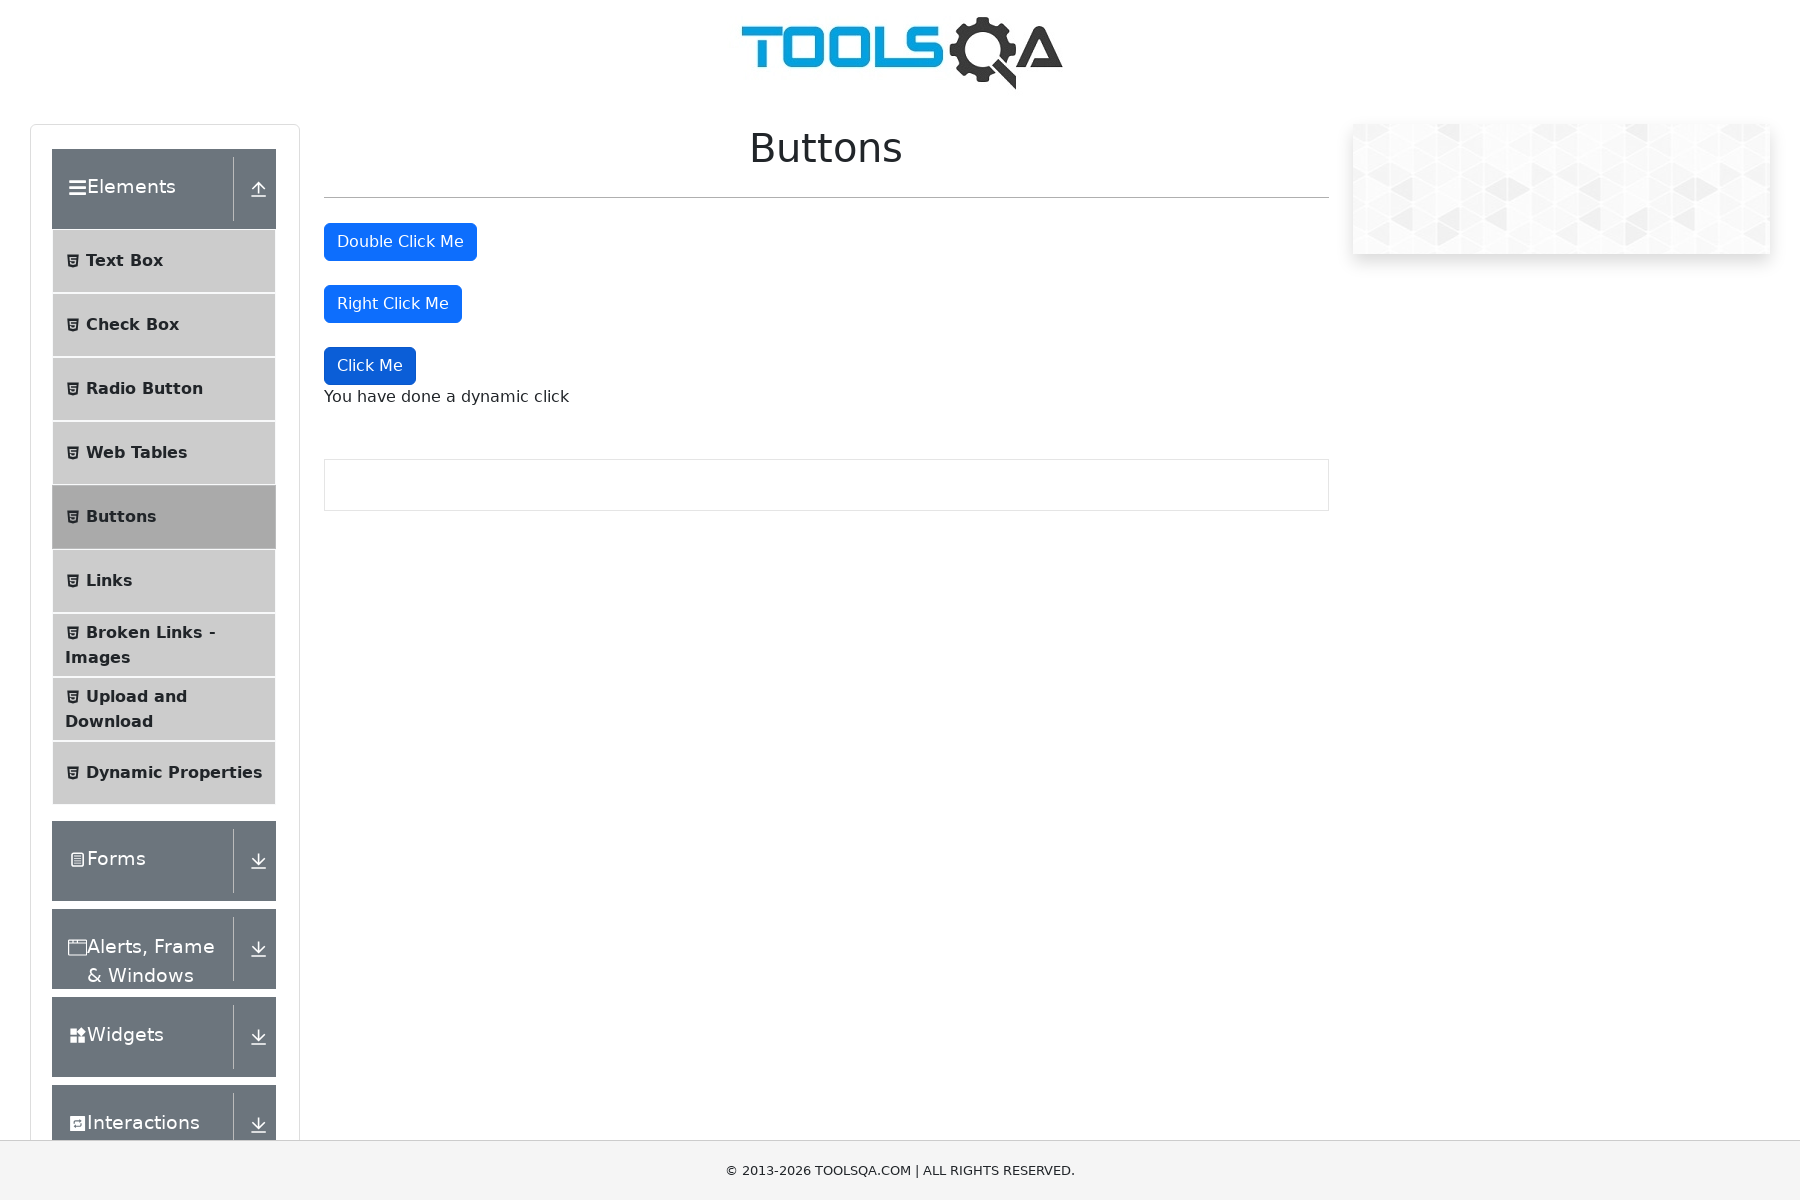

Double-clicked the first 'Click Me' button at (400, 242) on text=Click Me >> nth=0
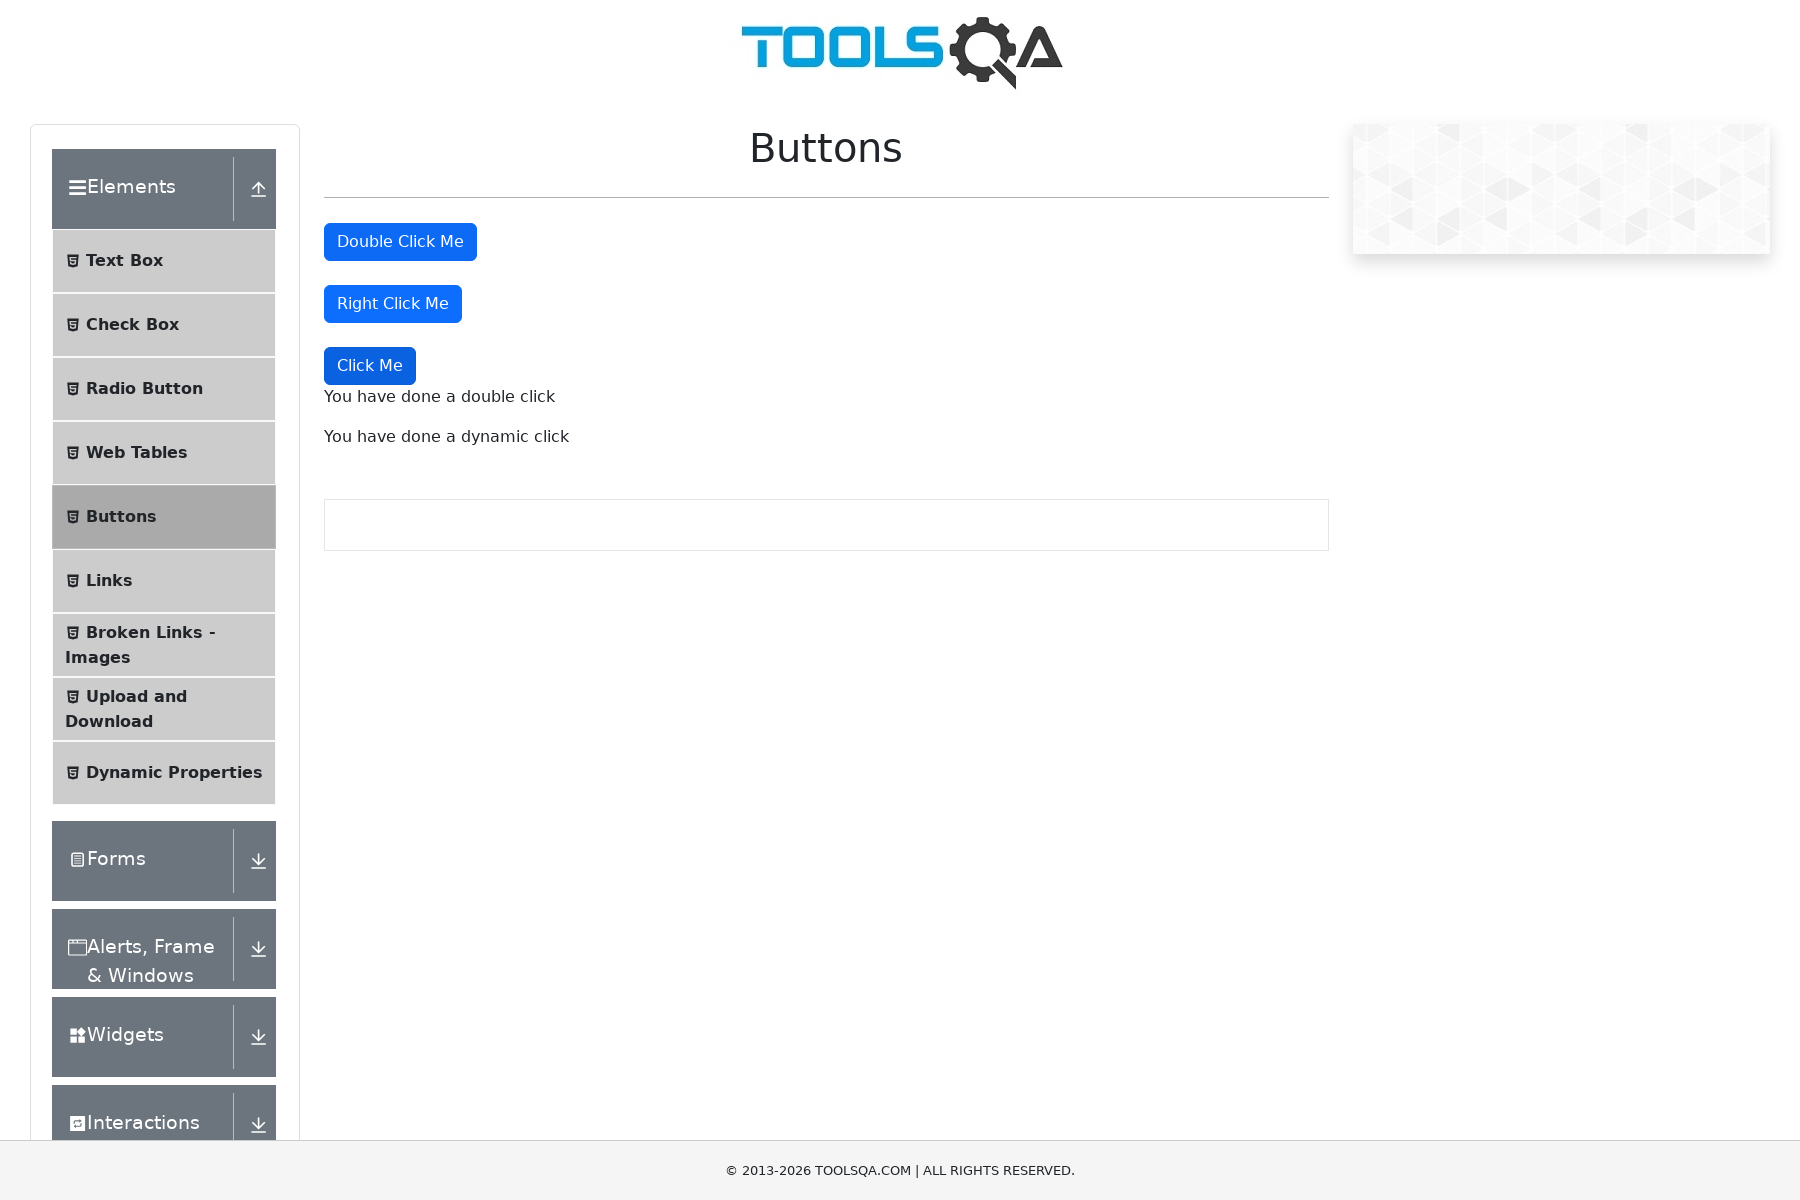

Verified double click confirmation message appeared
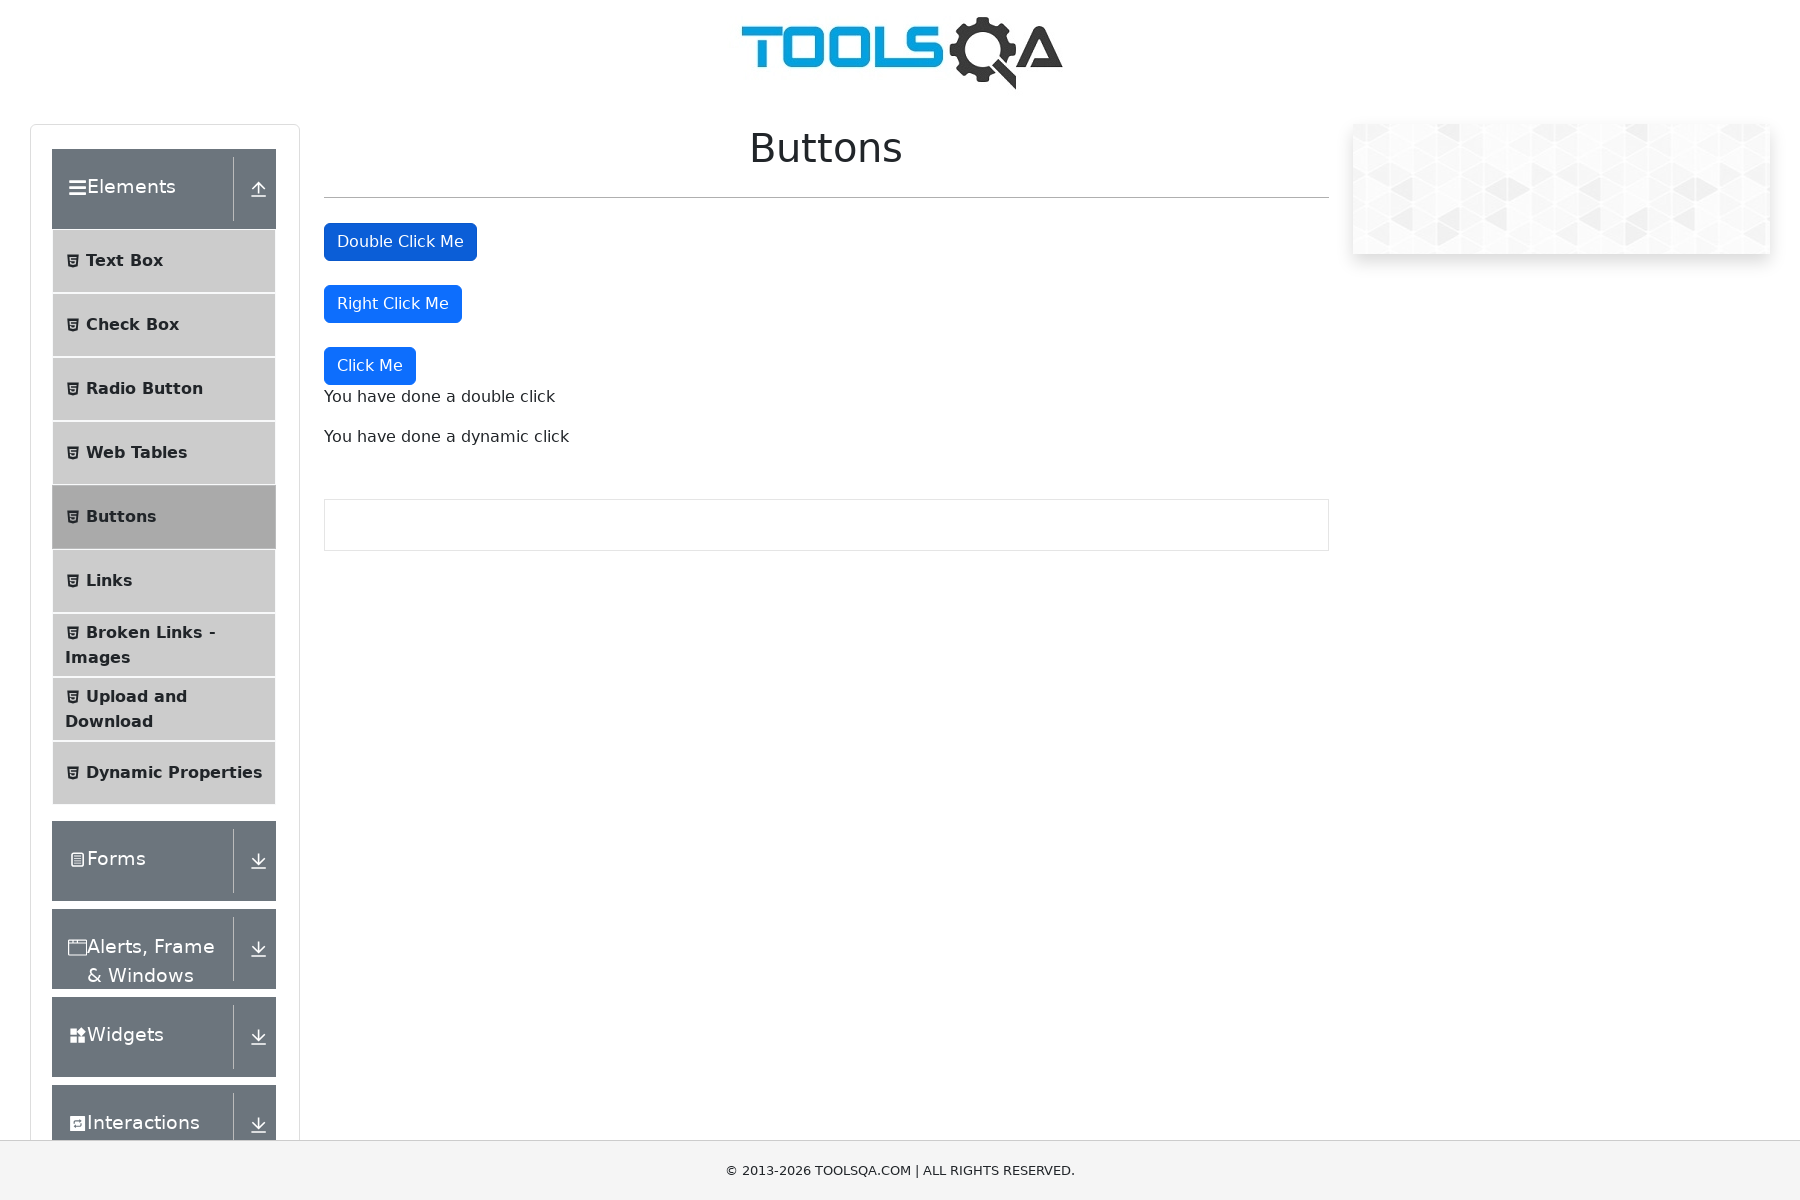

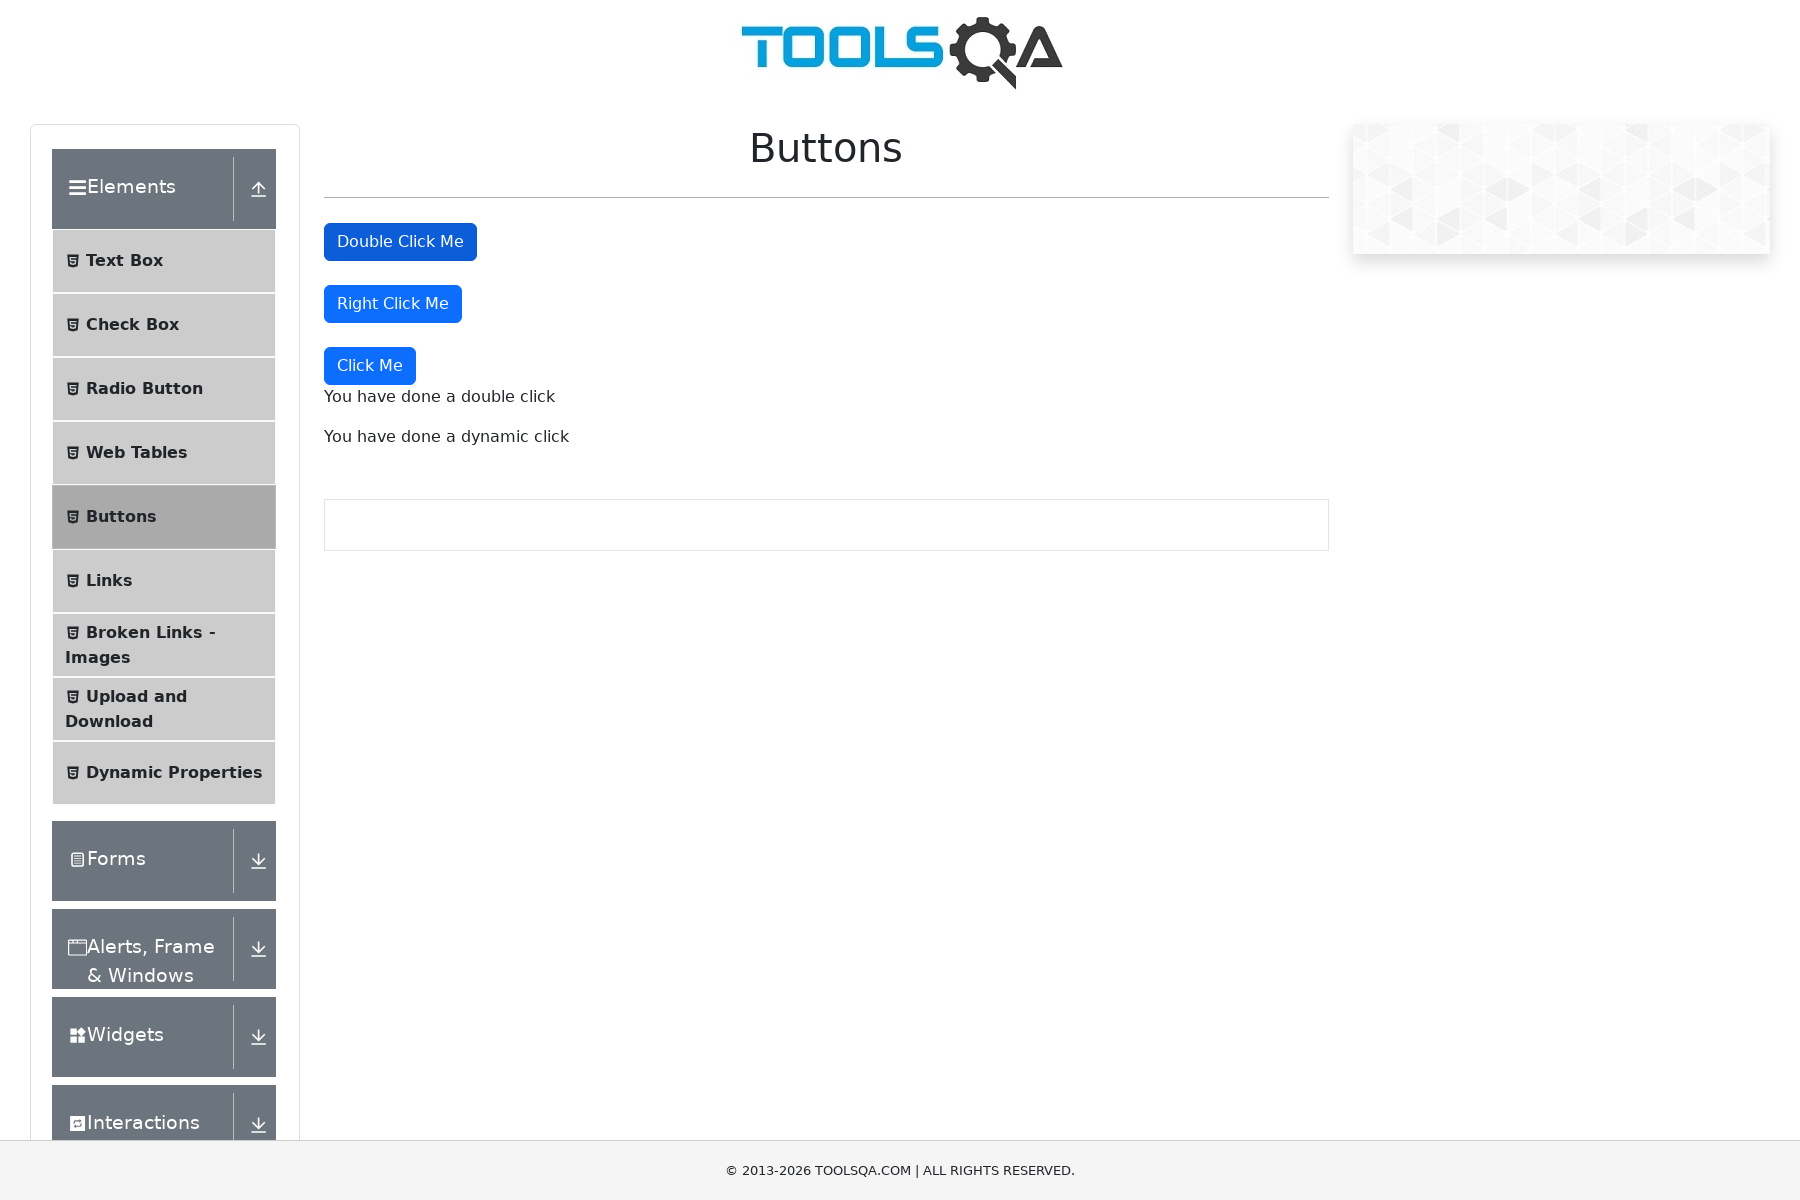